Tests JavaScript confirmation alert handling by triggering a confirmation dialog, accepting it, then triggering it again and dismissing it to verify both accept and dismiss behaviors.

Starting URL: https://training-support.net/webelements/alerts

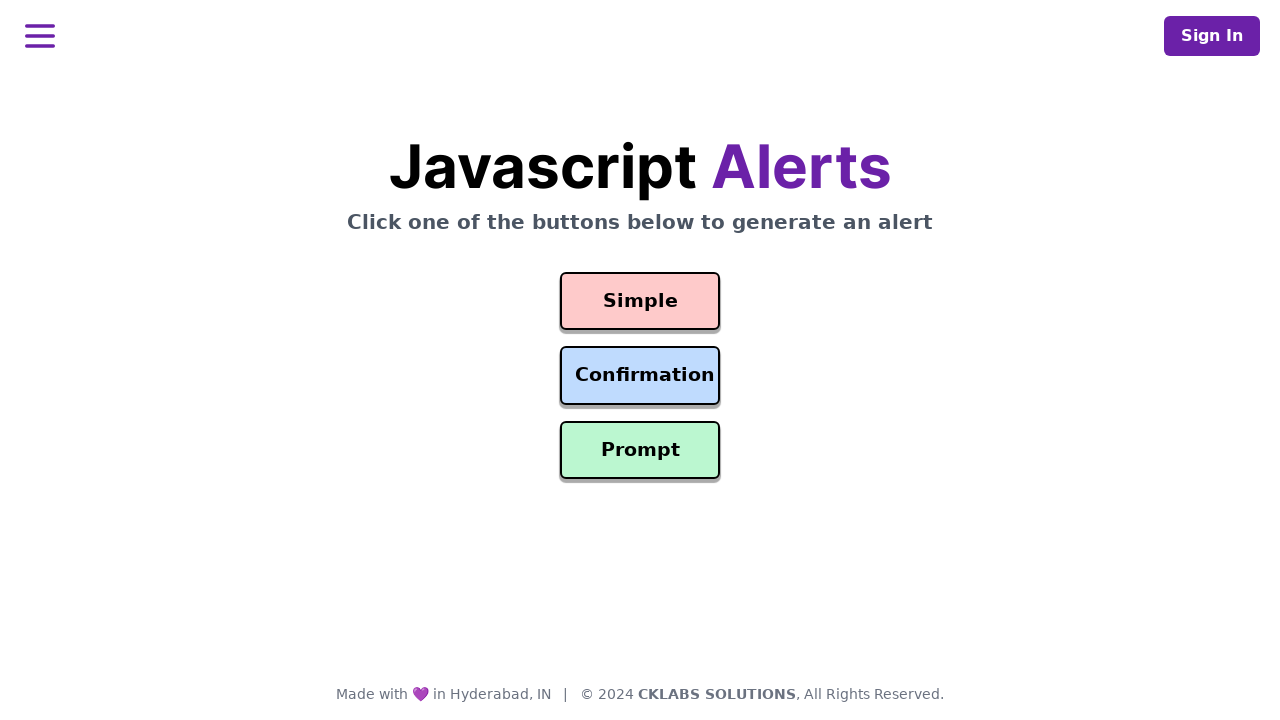

Clicked confirmation button to trigger alert at (640, 376) on #confirmation
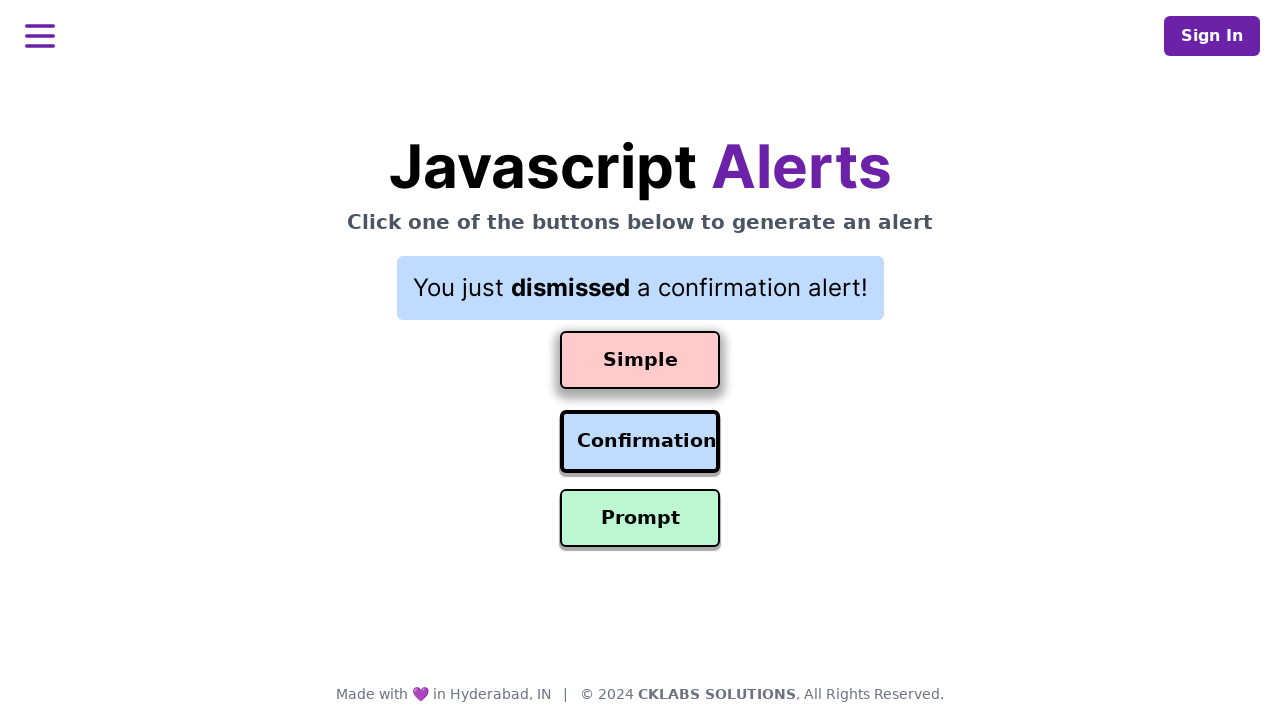

Set up dialog handler to accept confirmation alert
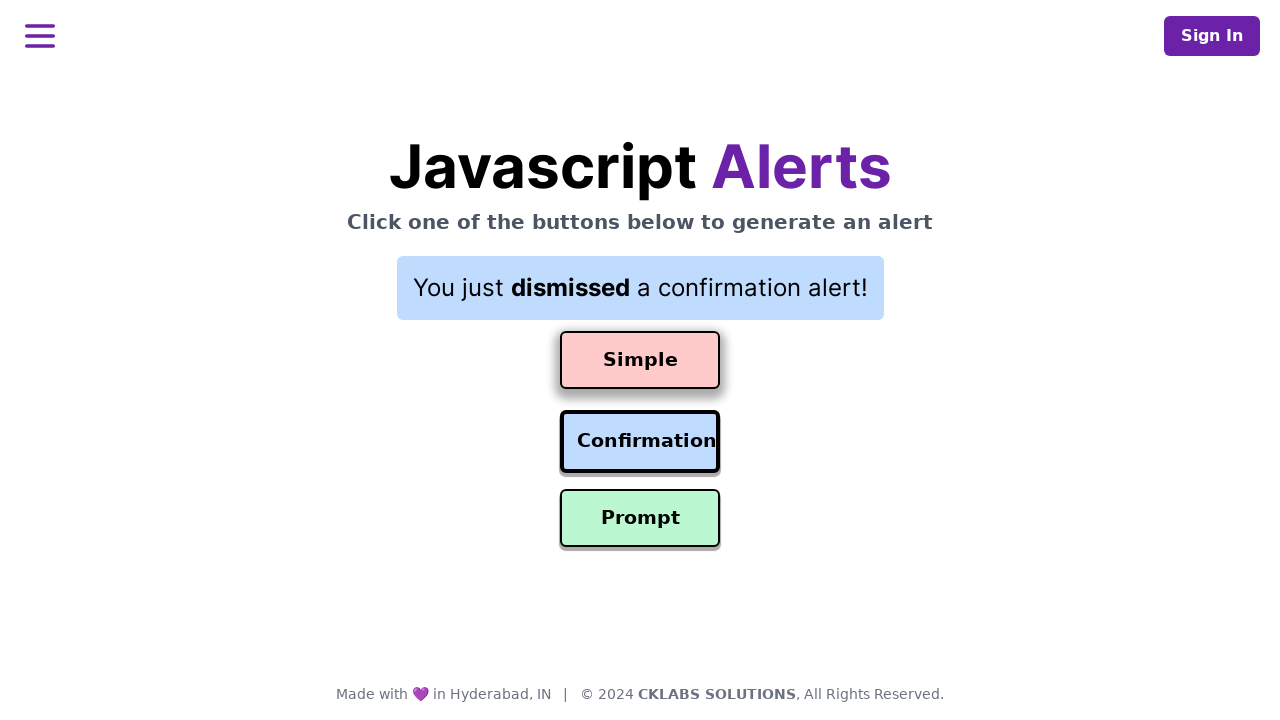

Clicked confirmation button to trigger alert and accepted it at (640, 442) on #confirmation
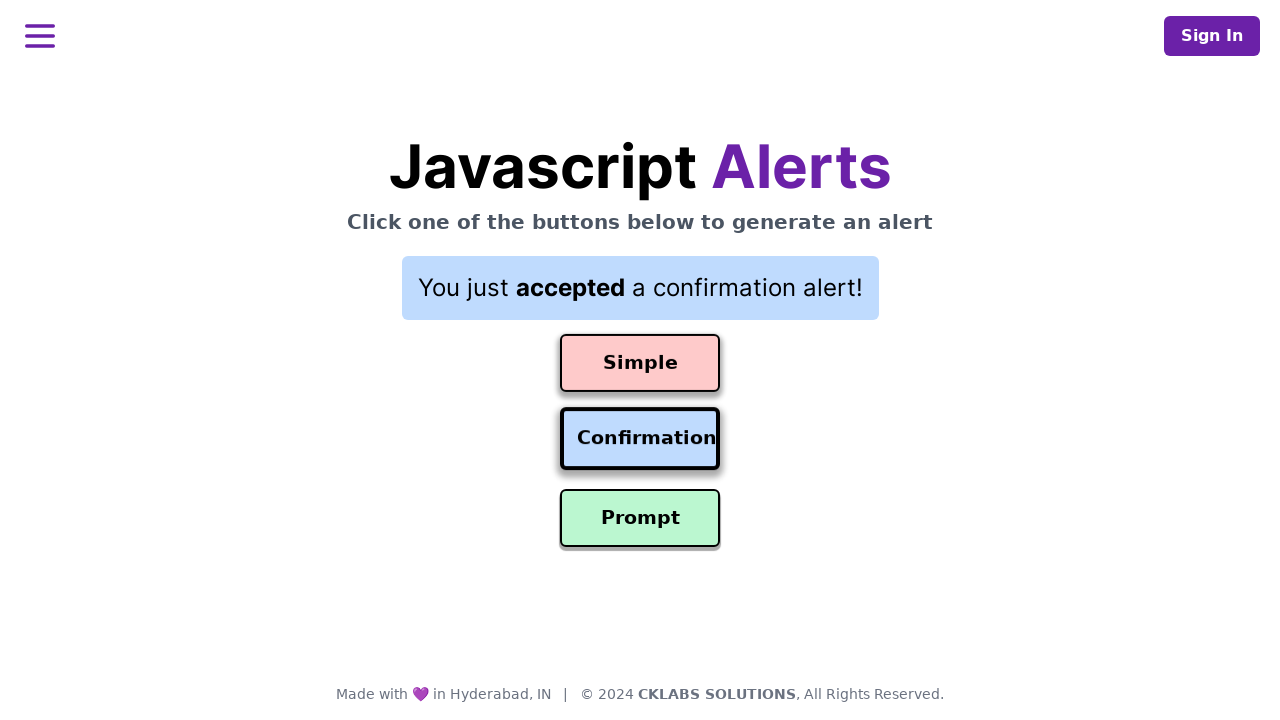

Waited for result to update after accepting confirmation
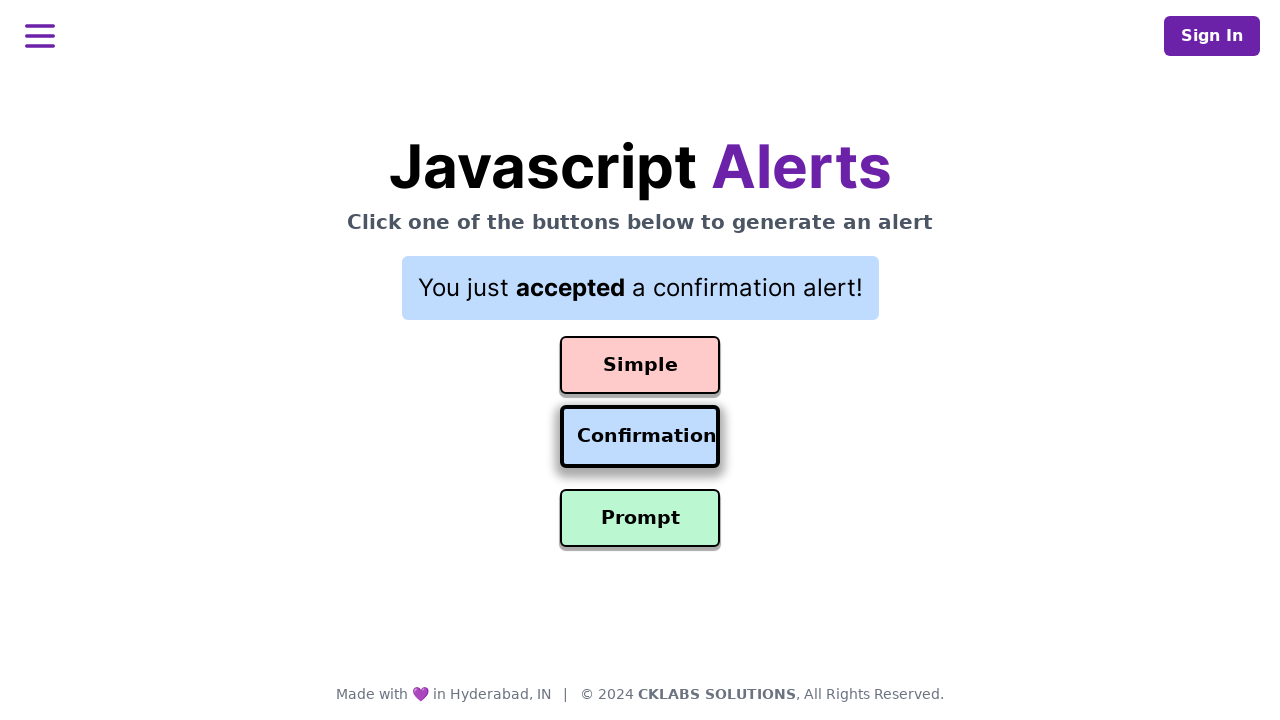

Clicked confirmation button again to trigger second alert at (640, 437) on #confirmation
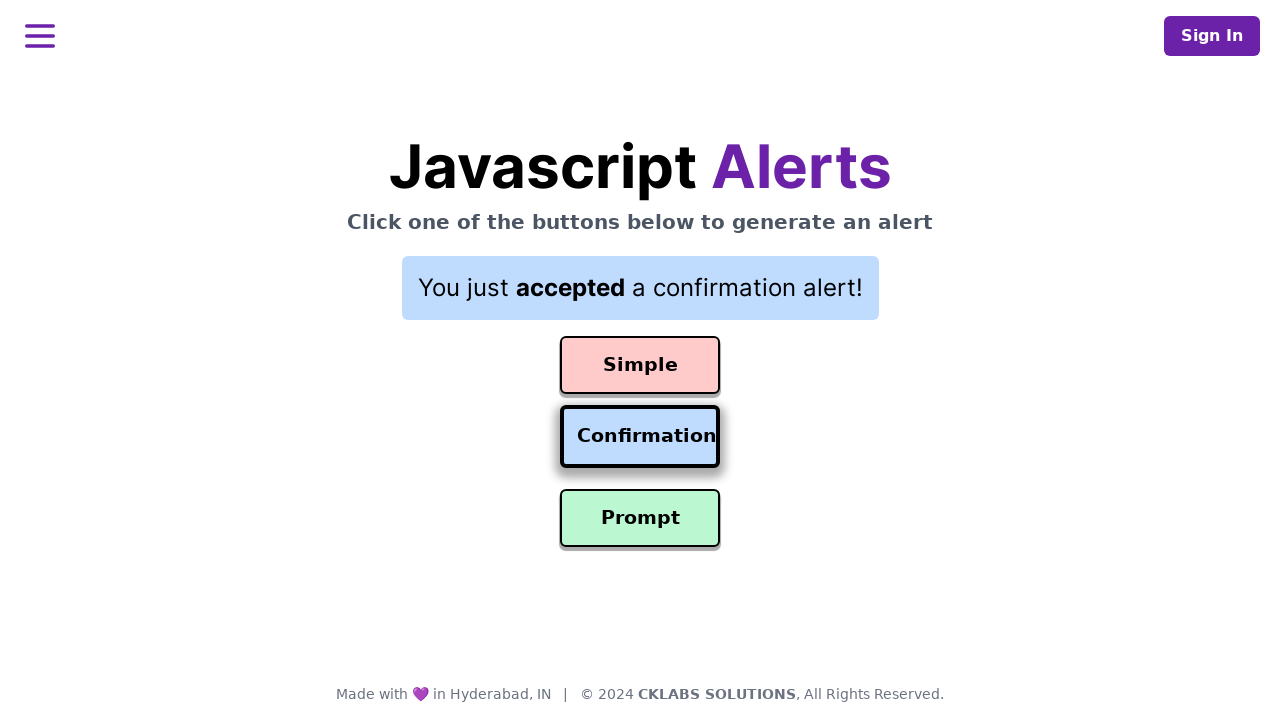

Set up dialog handler to dismiss confirmation alert
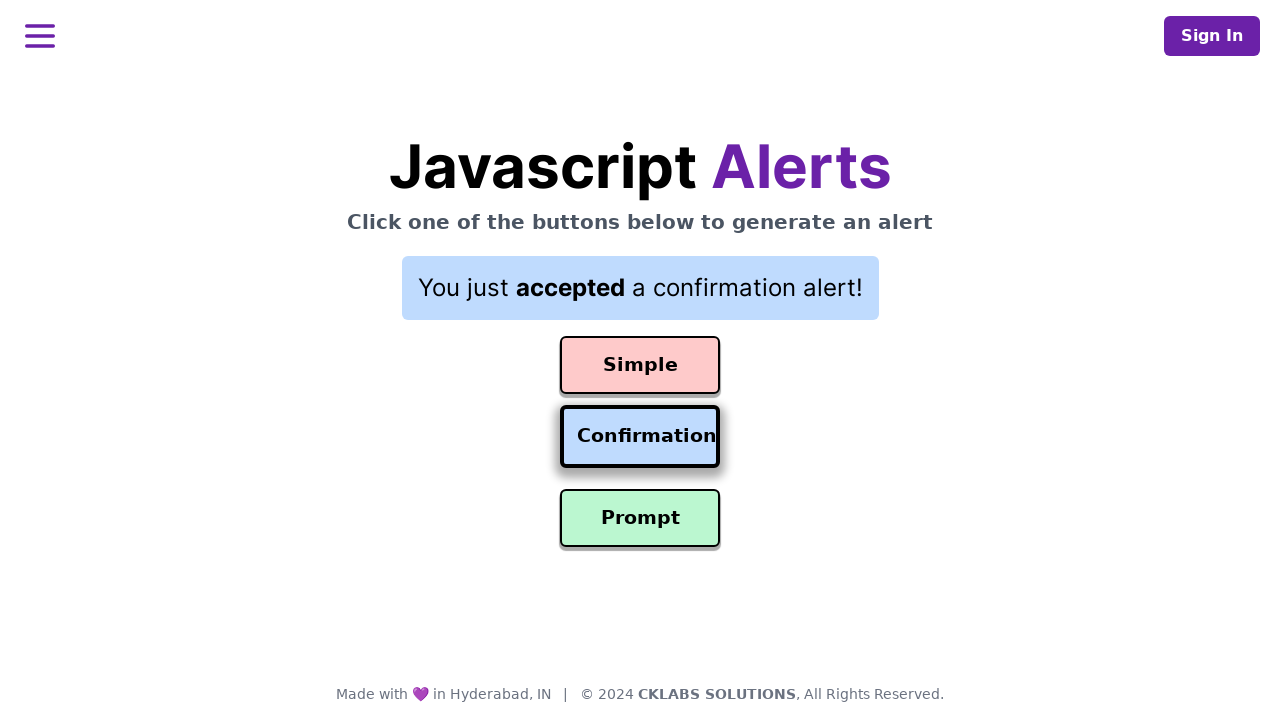

Clicked confirmation button to trigger alert and dismissed it at (640, 437) on #confirmation
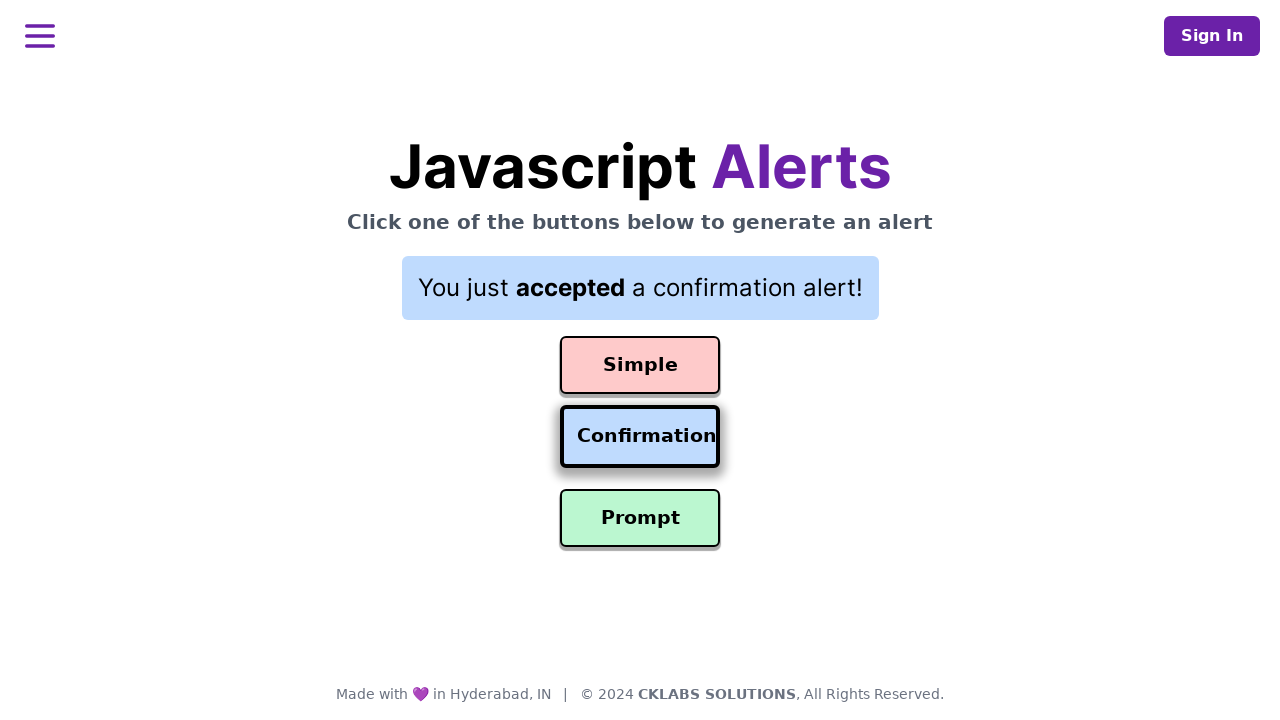

Waited for result to update after dismissing confirmation
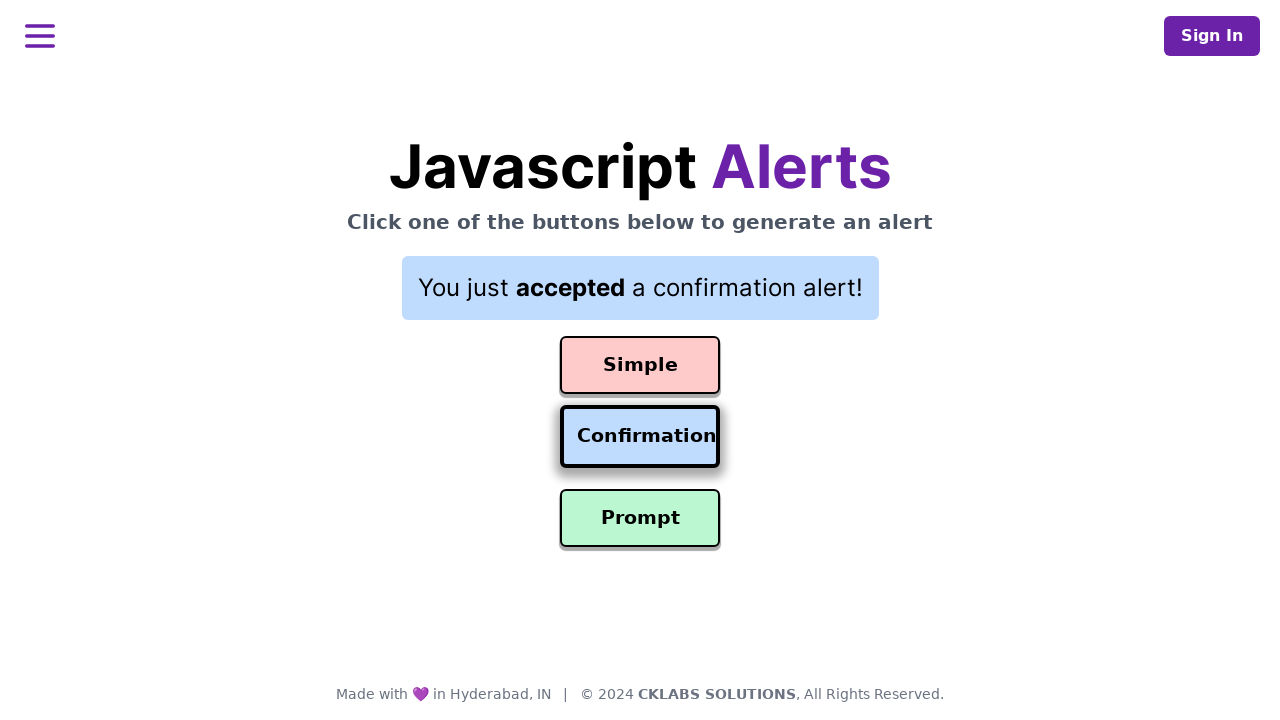

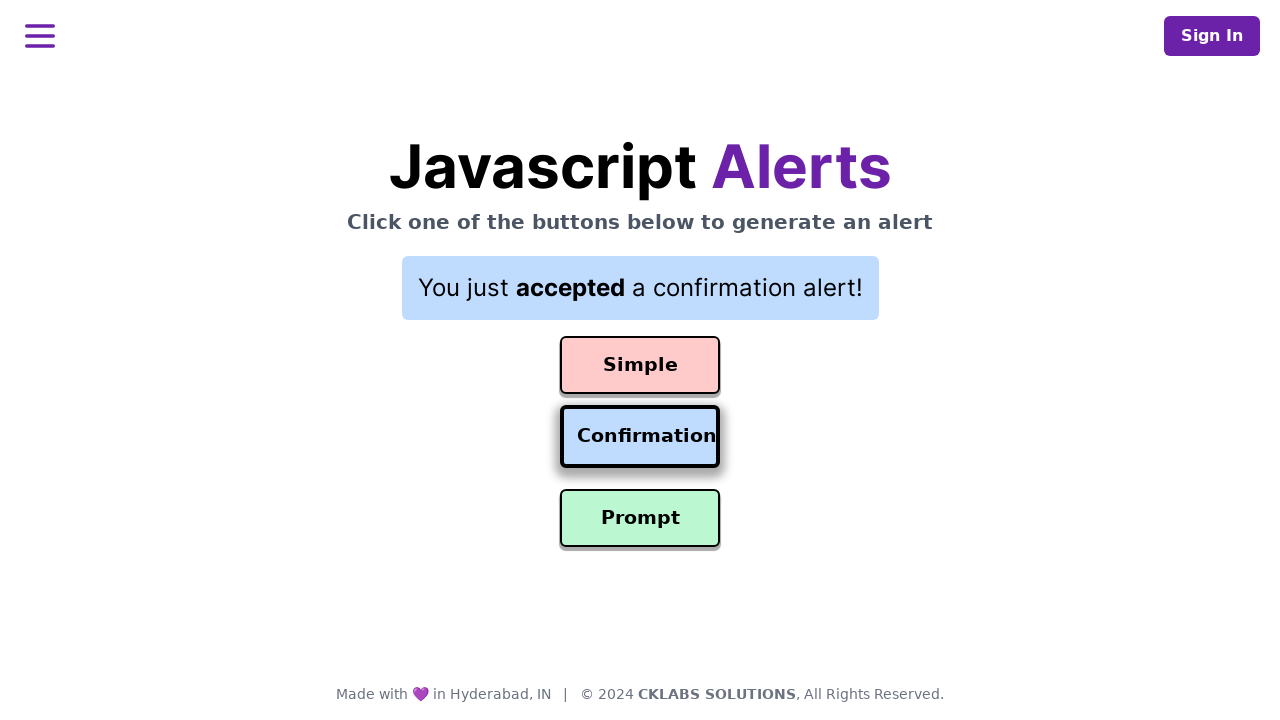